Tests CAPTCHA form submission by entering a CAPTCHA code and clicking the validate button on a CAPTCHA demo page

Starting URL: https://captcha.com/demos/features/captcha-demo.aspx

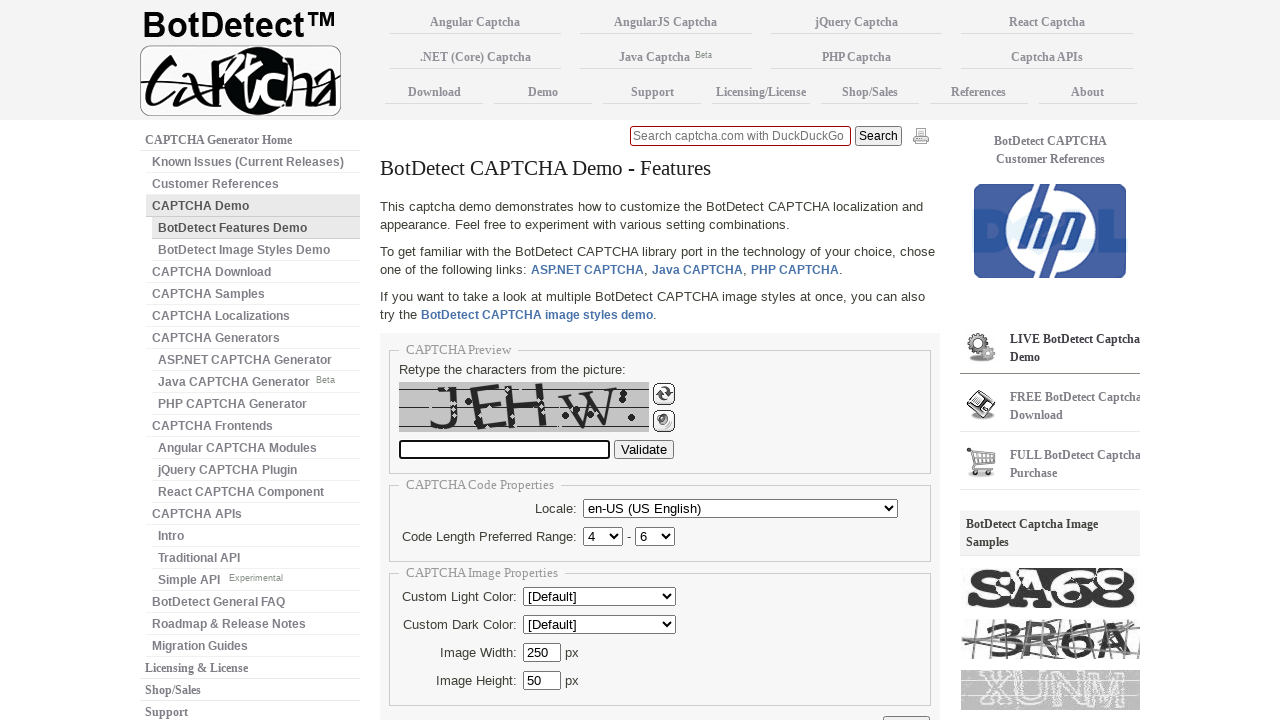

CAPTCHA input field loaded on the demo page
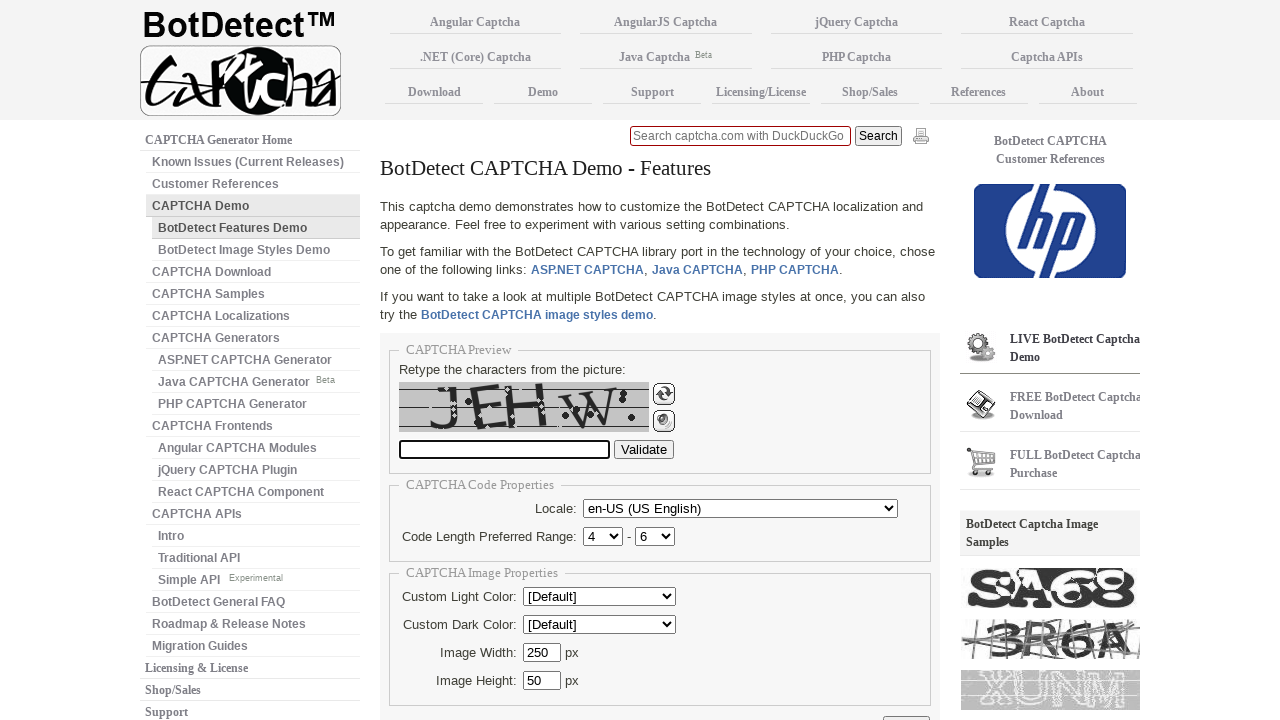

Entered CAPTCHA code 'ABC123' into the input field on input#captchaCode
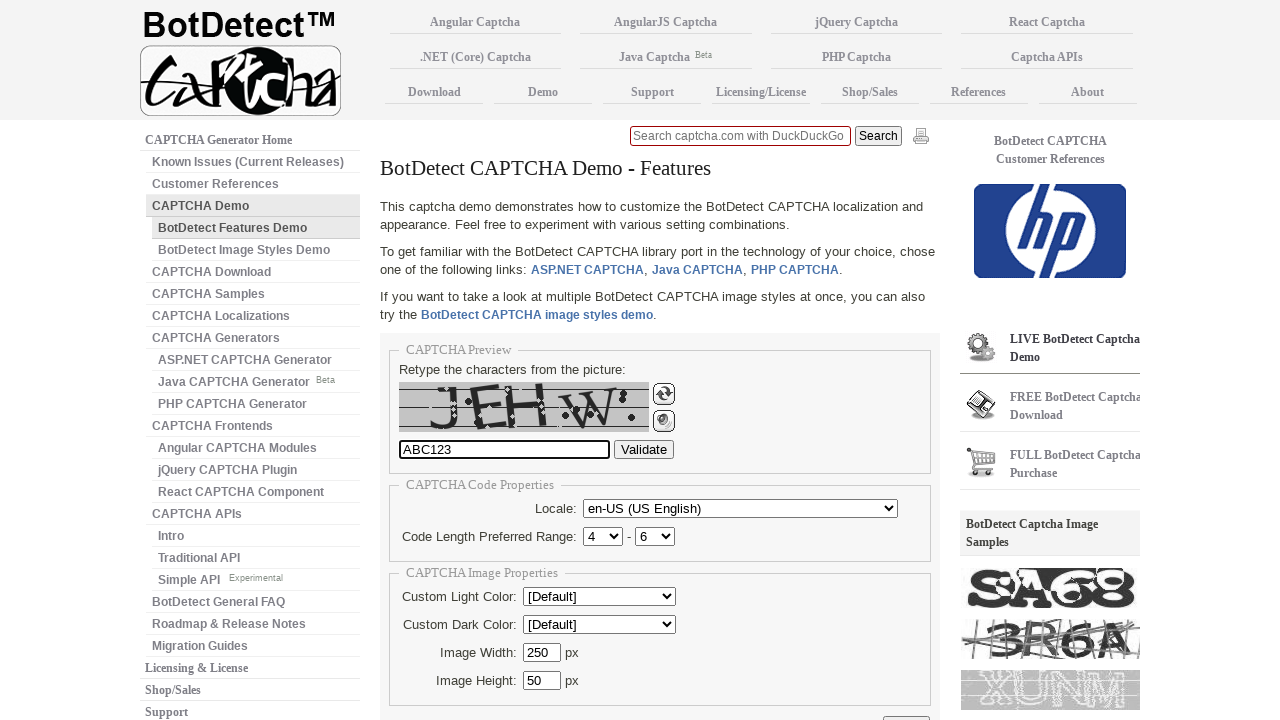

Clicked the validate CAPTCHA button at (644, 450) on input#validateCaptchaButton
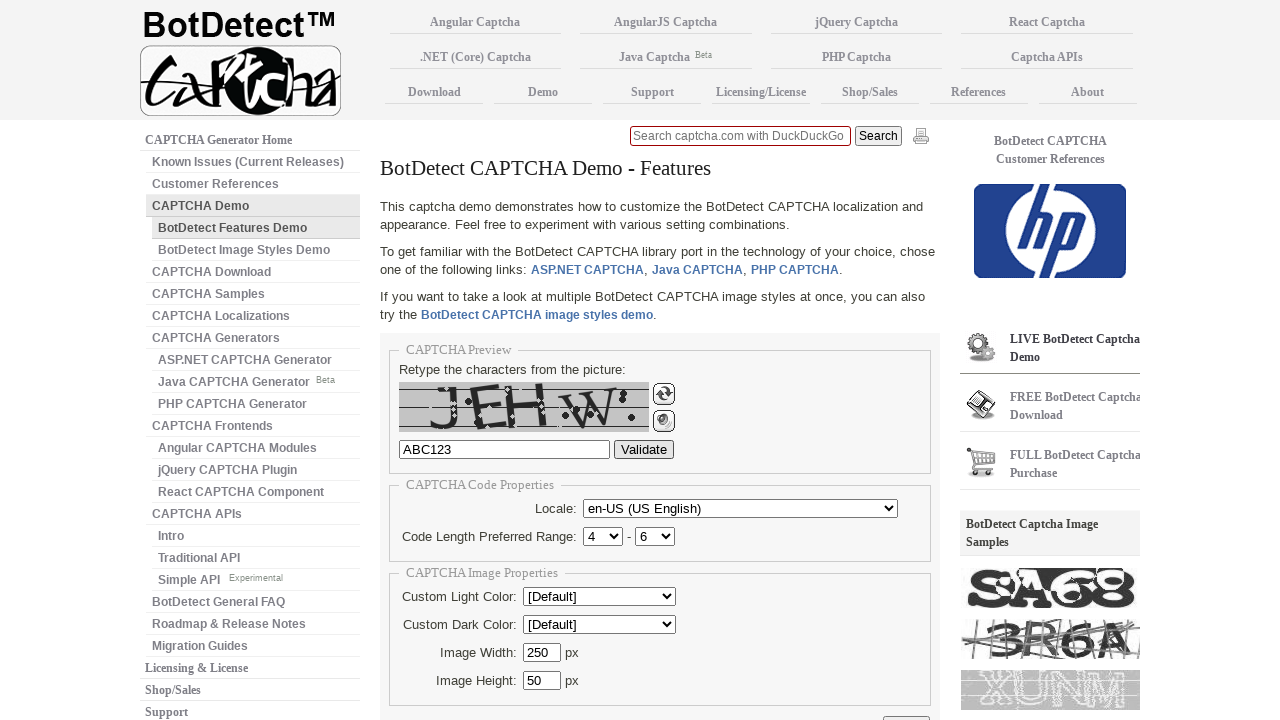

Waited 2 seconds for CAPTCHA validation response
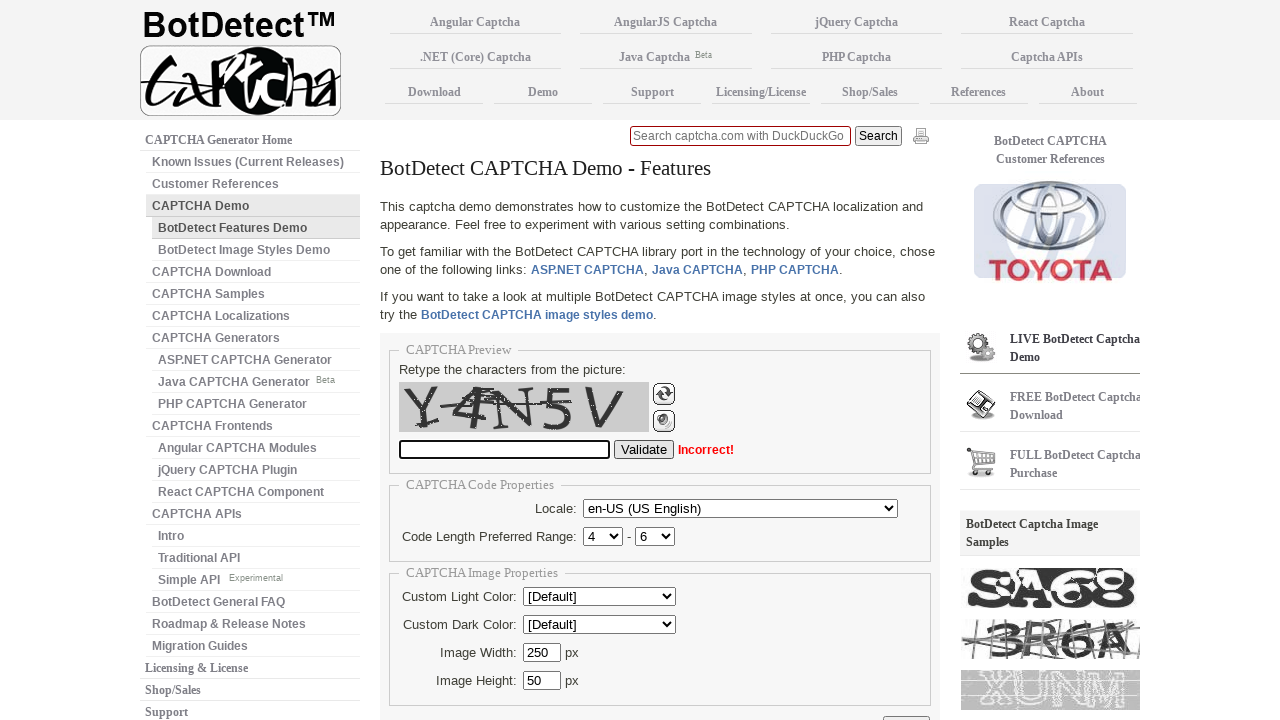

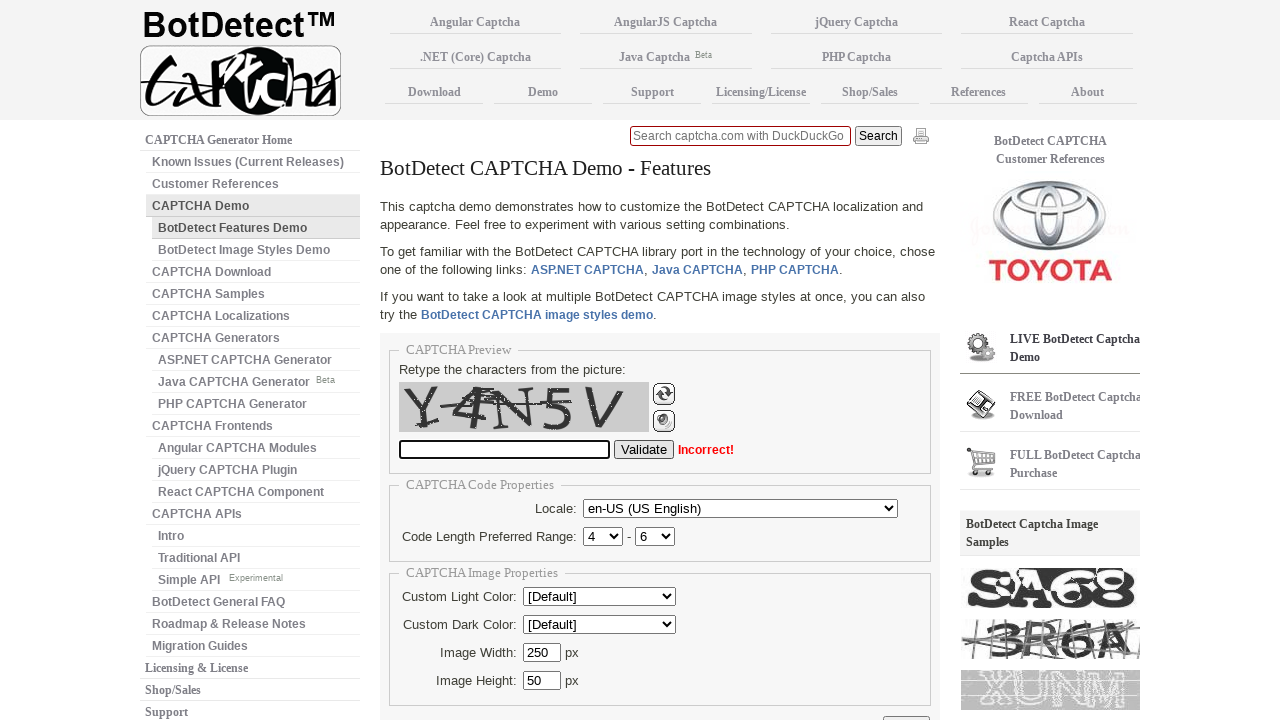